Tests multi-select dropdown functionality by selecting multiple options from a dropdown element using different selection methods (by visible text and by value).

Starting URL: https://www.hyrtutorials.com/p/html-dropdown-elements-practice.html

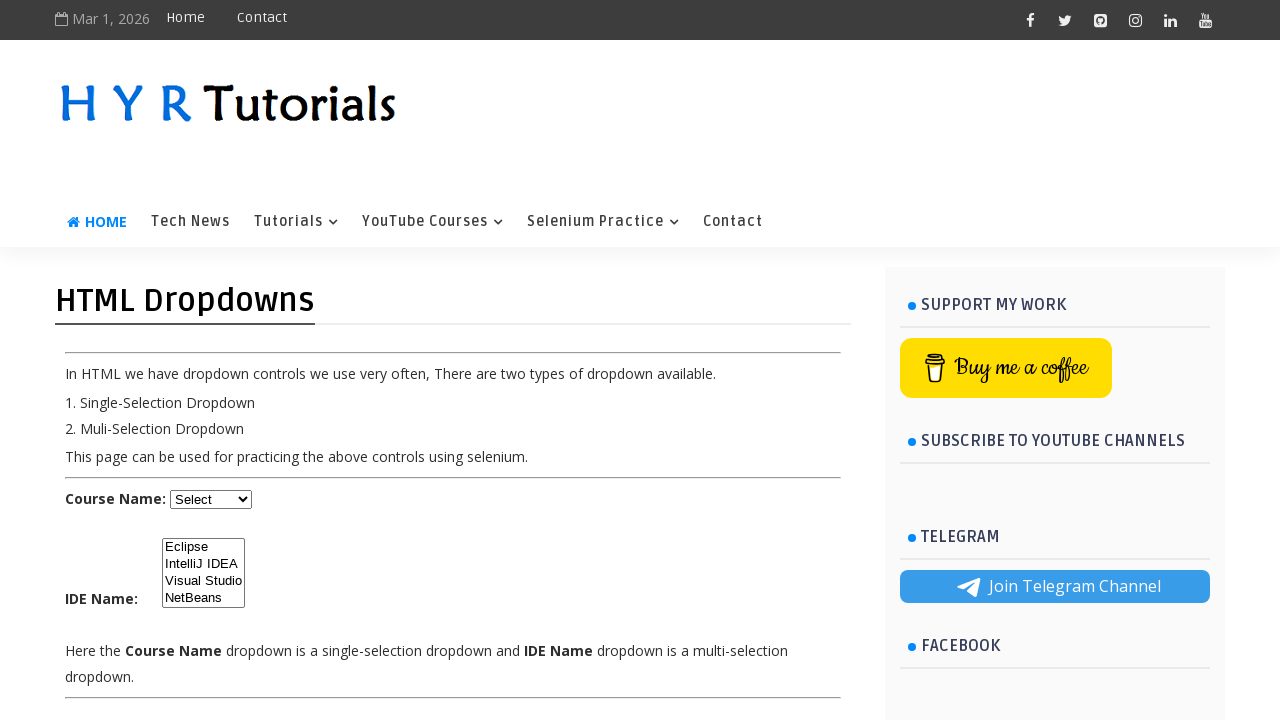

Located the IDE dropdown element
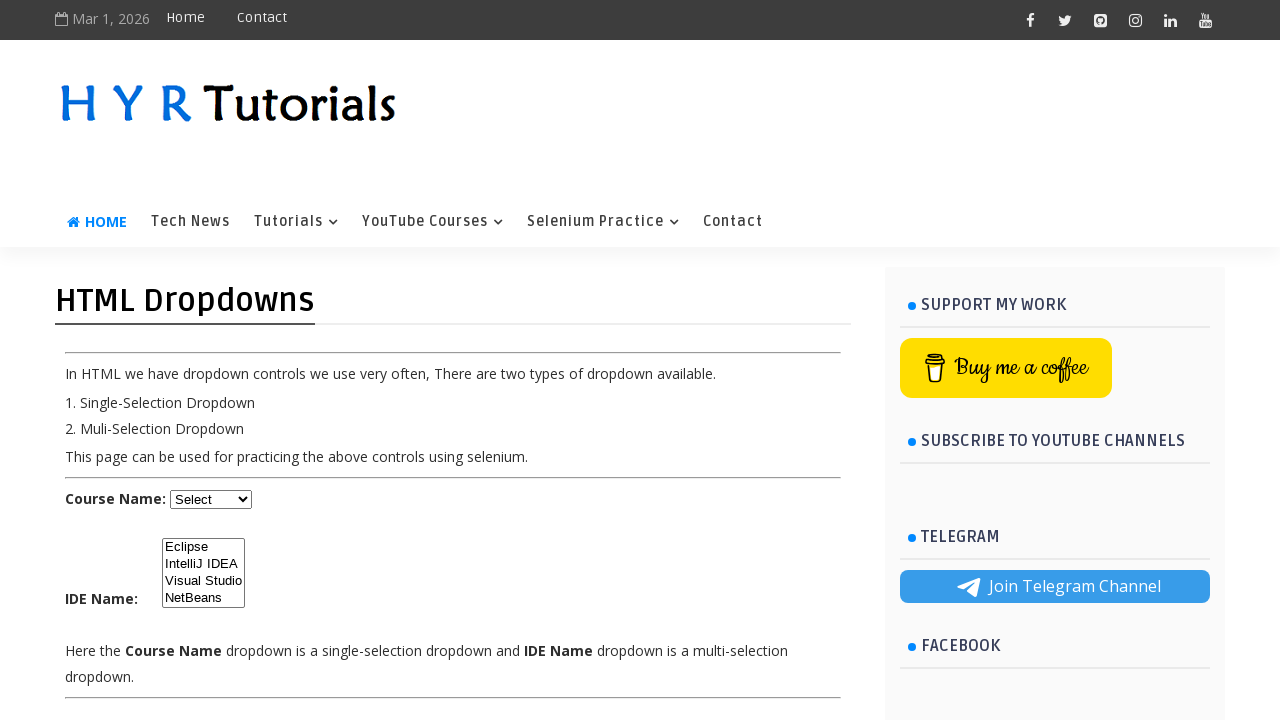

Selected 'IntelliJ IDEA' from the dropdown by visible text on #ide
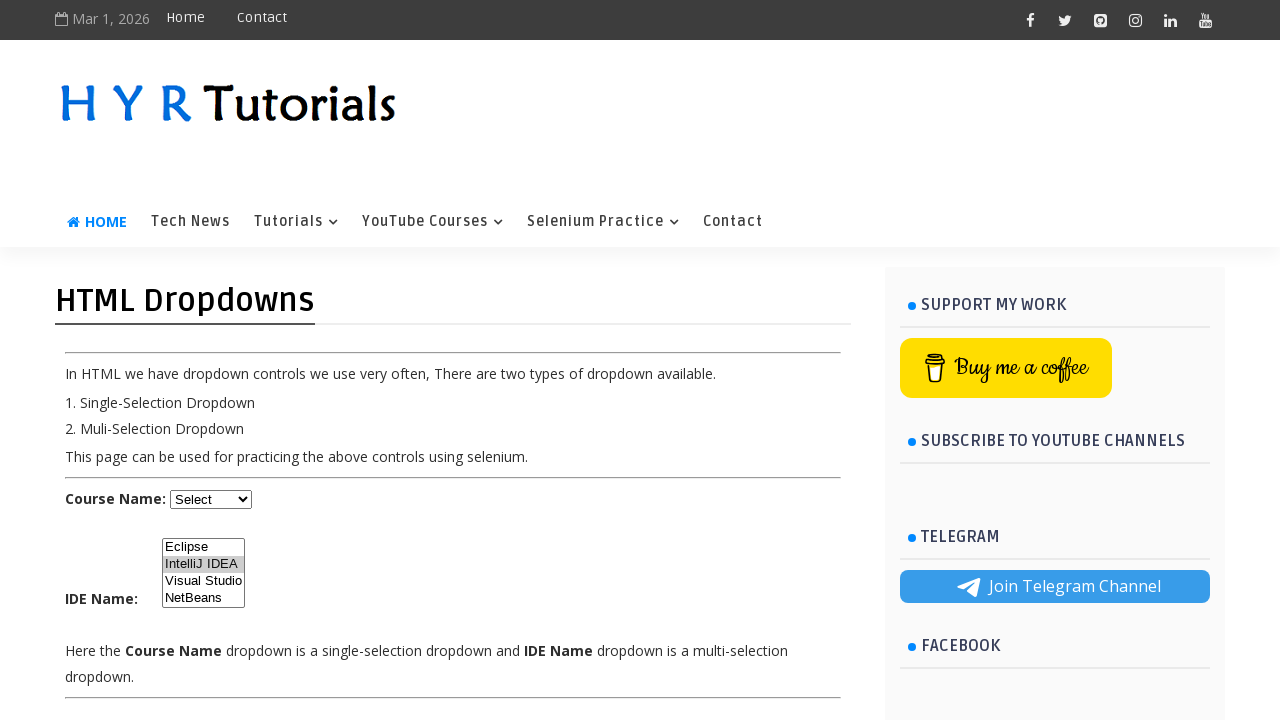

Selected Eclipse from the dropdown by value 'ec' on #ide
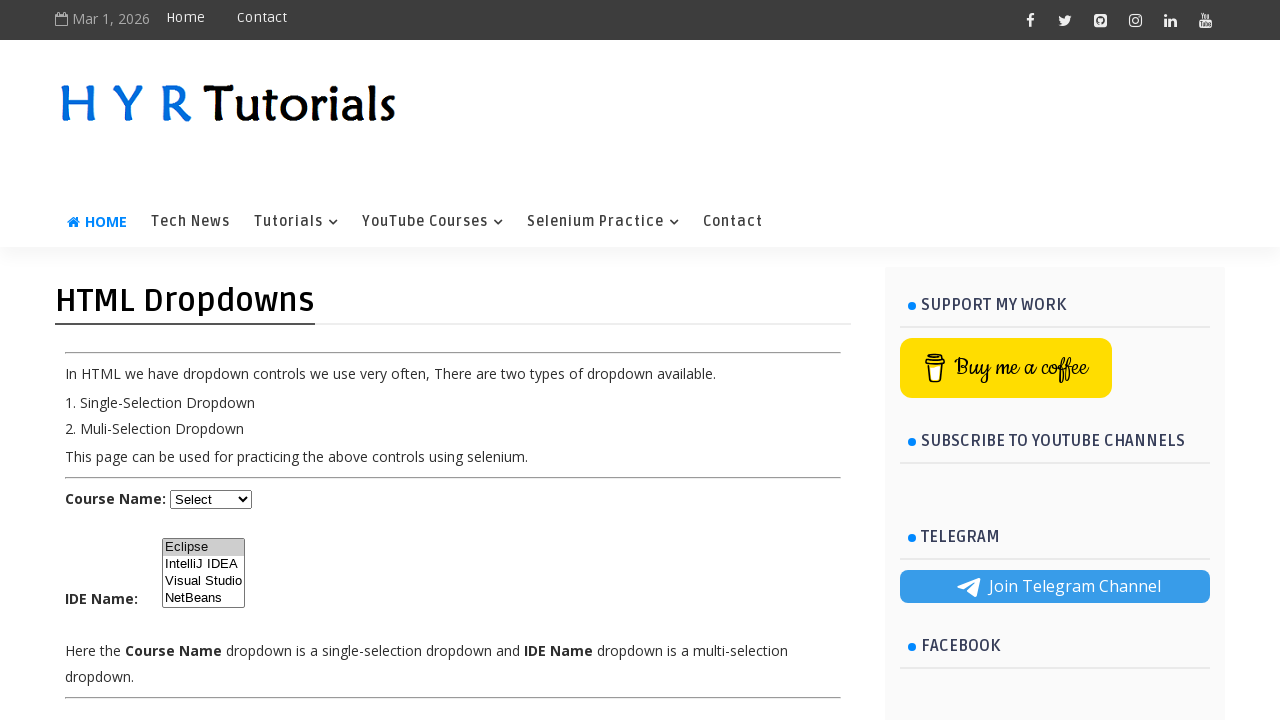

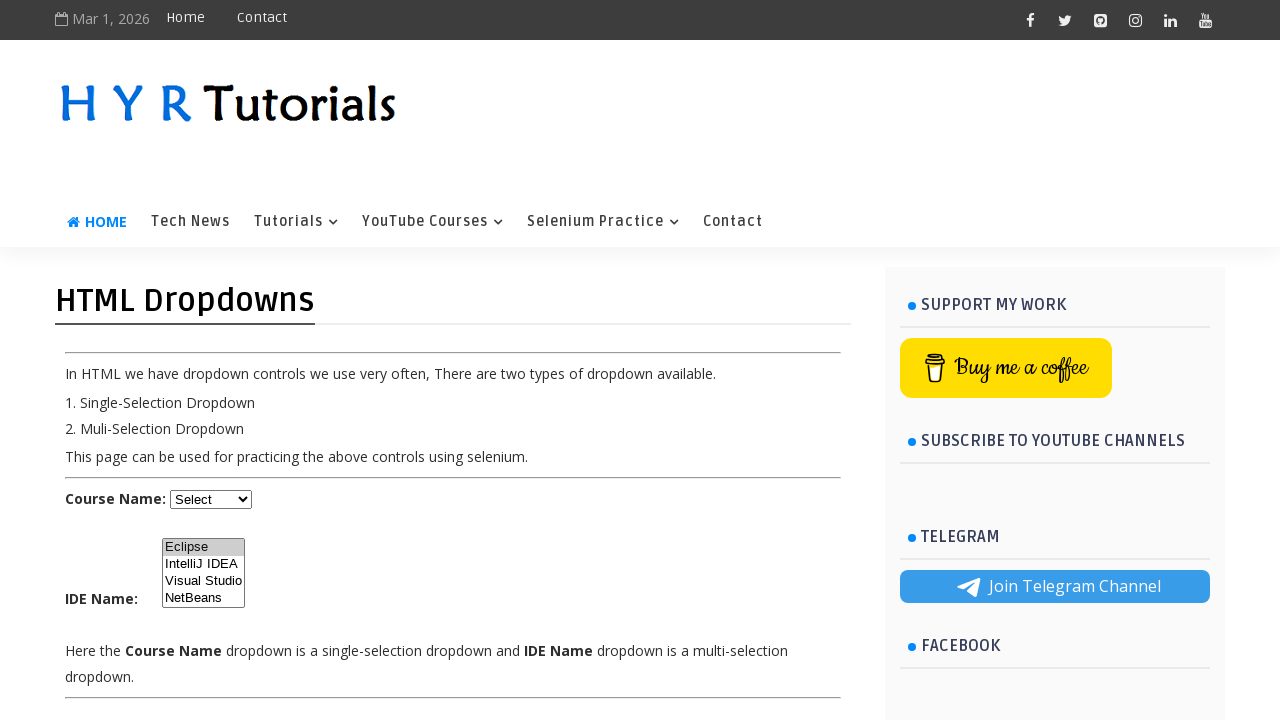